Tests search functionality on a practice e-commerce site by typing a search query into the search box

Starting URL: https://rahulshettyacademy.com/seleniumPractise/#/

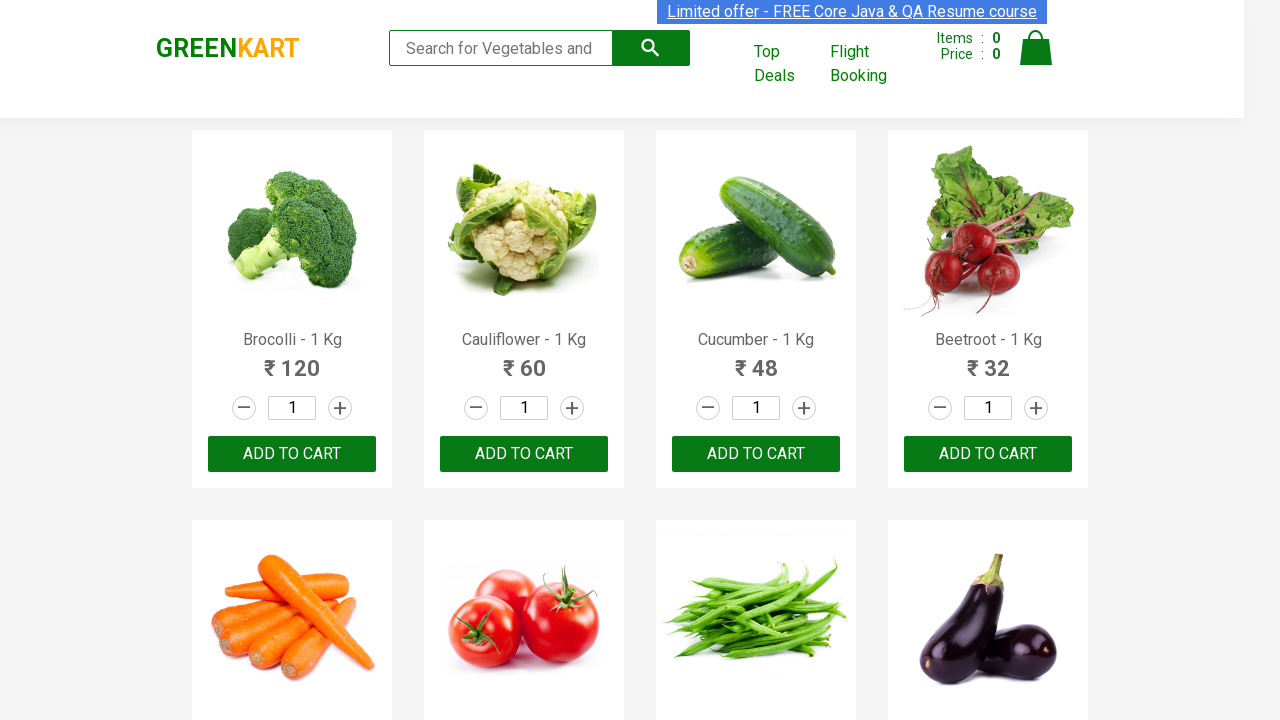

Typed 'ca' into the search box on the e-commerce practice site on .search-keyword
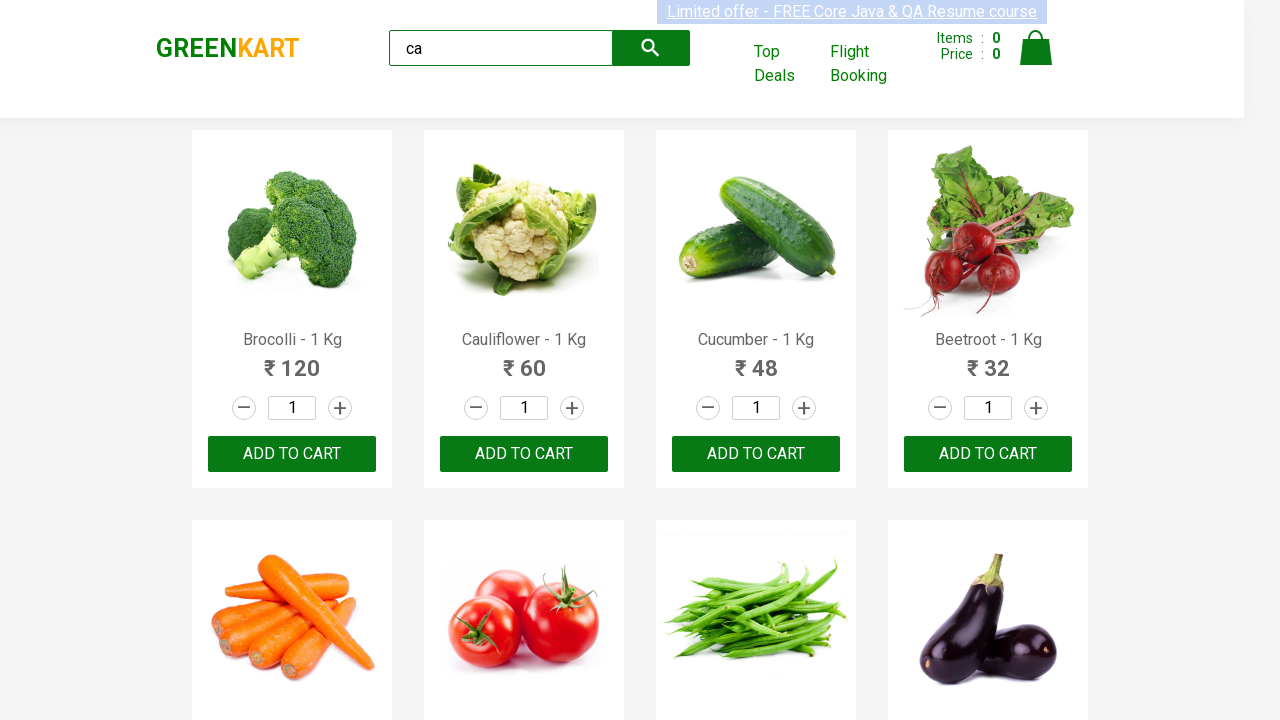

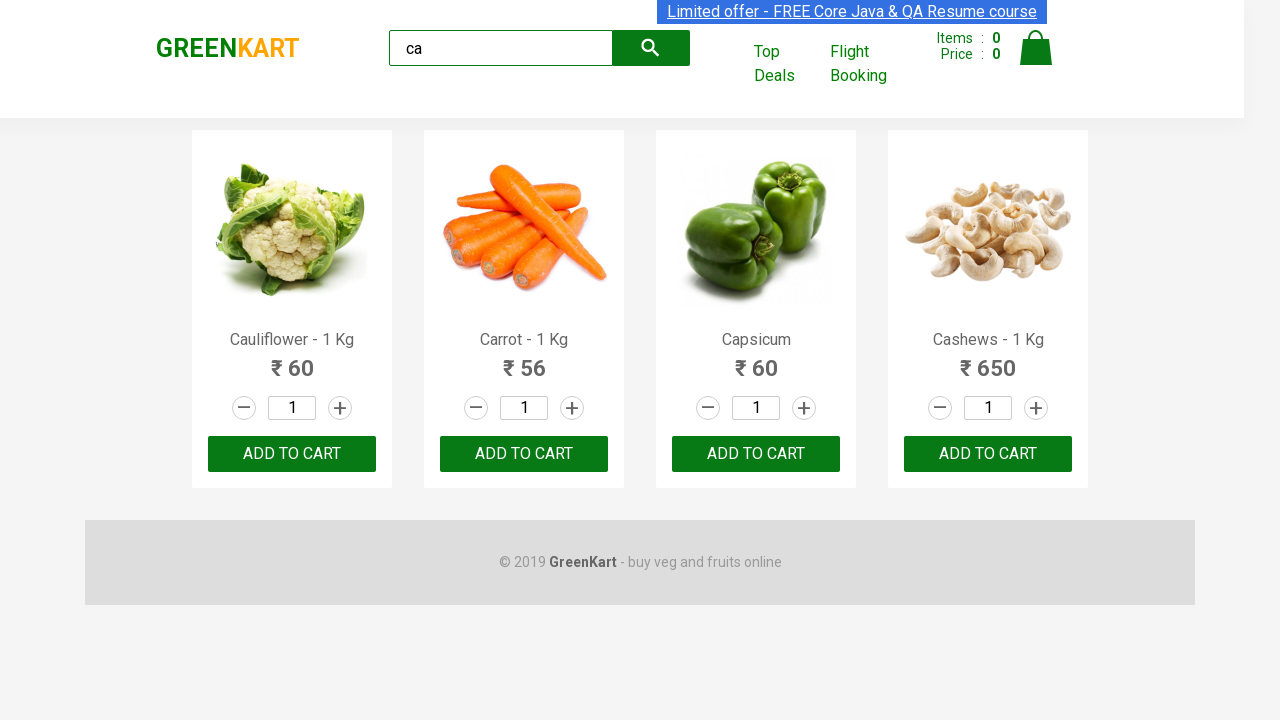